Navigates to the WebdriverIO homepage and verifies that the page has the correct title

Starting URL: https://webdriver.io

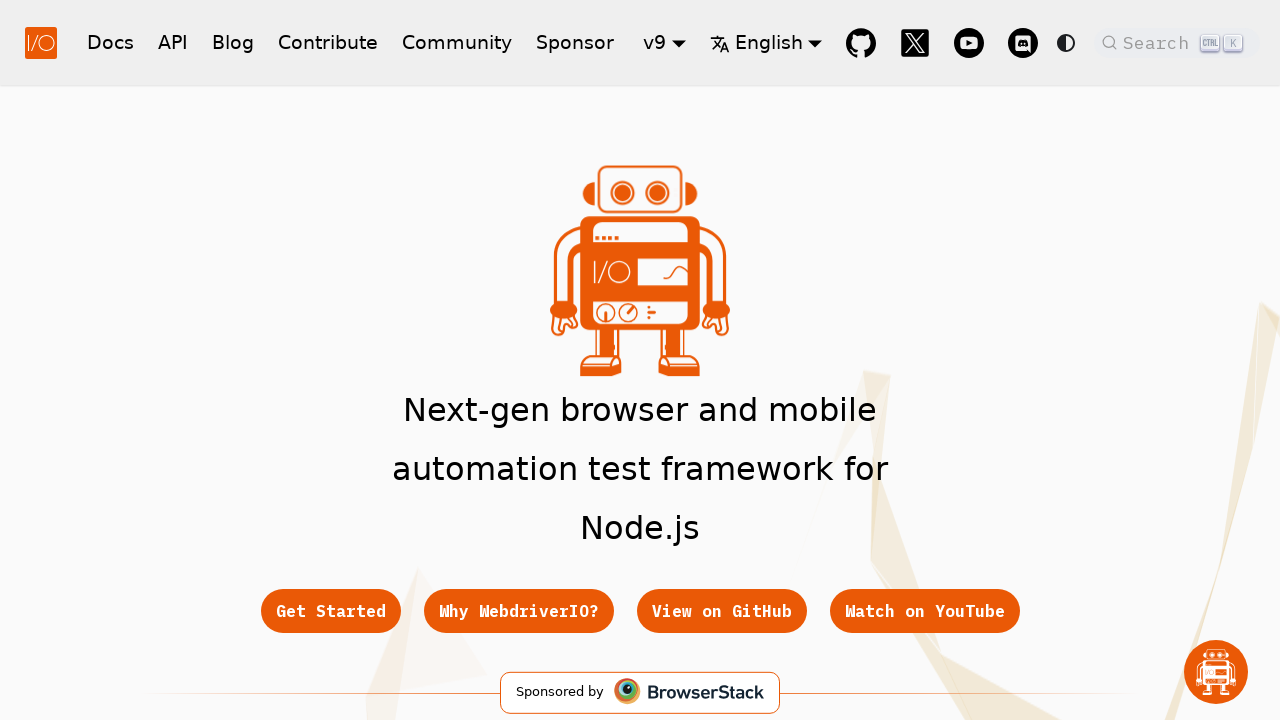

Navigated to WebdriverIO homepage
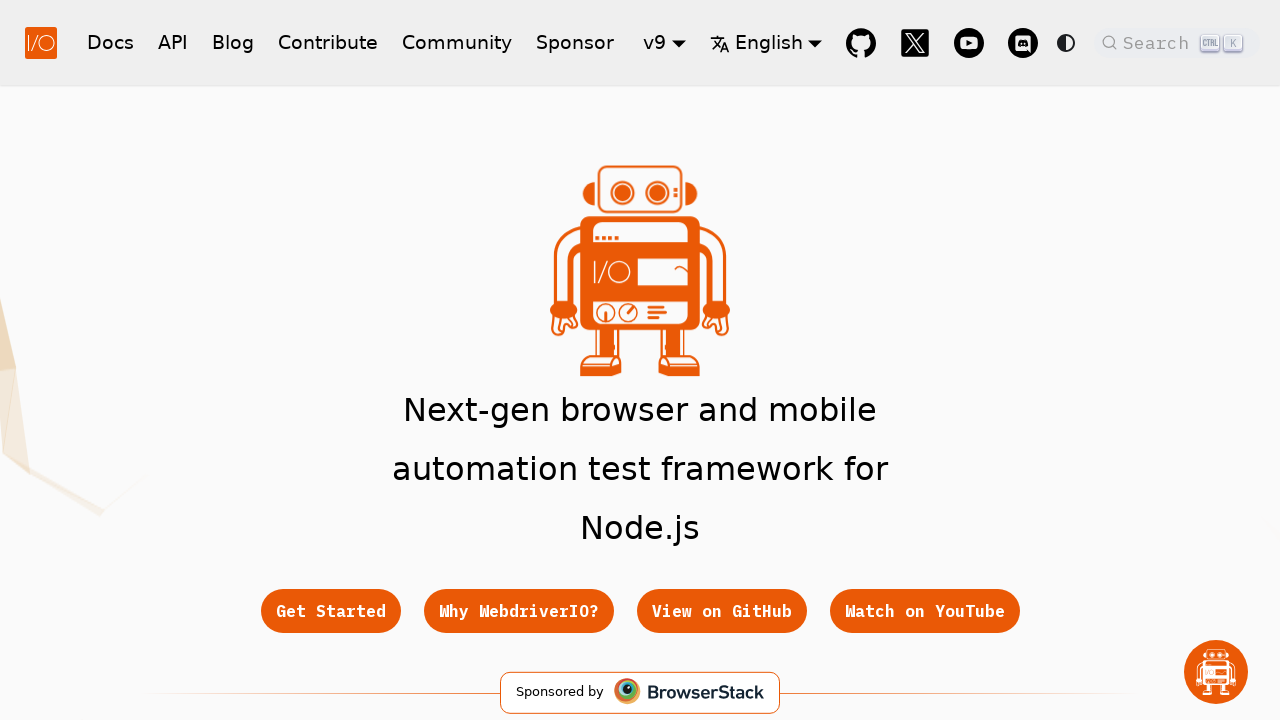

Retrieved page title: 'WebdriverIO · Next-gen browser and mobile automation test framework for Node.js | WebdriverIO'
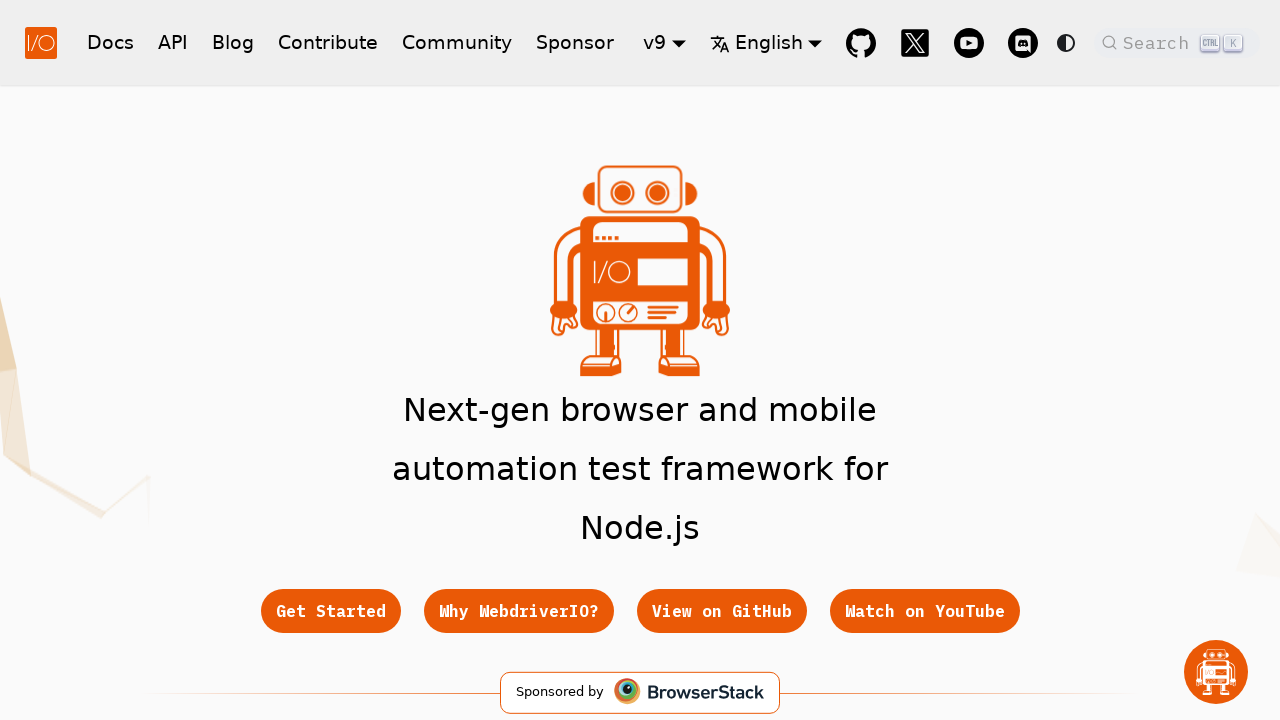

Verified page title is correct
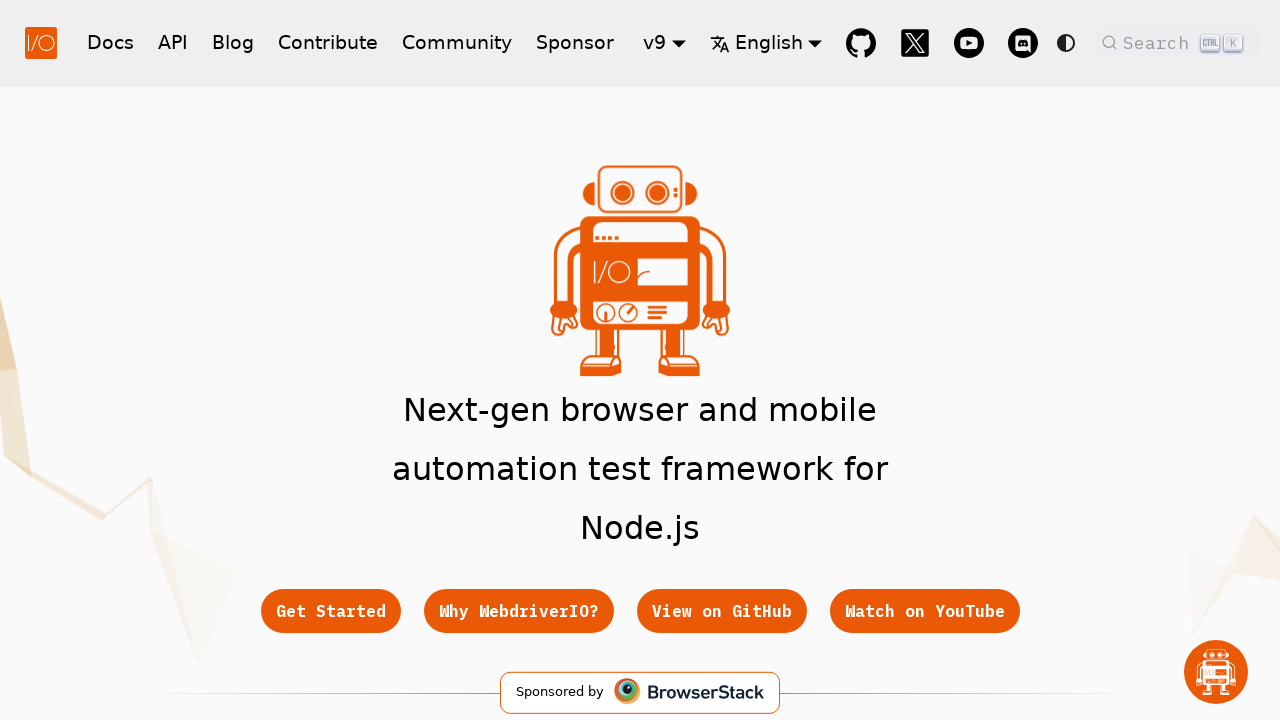

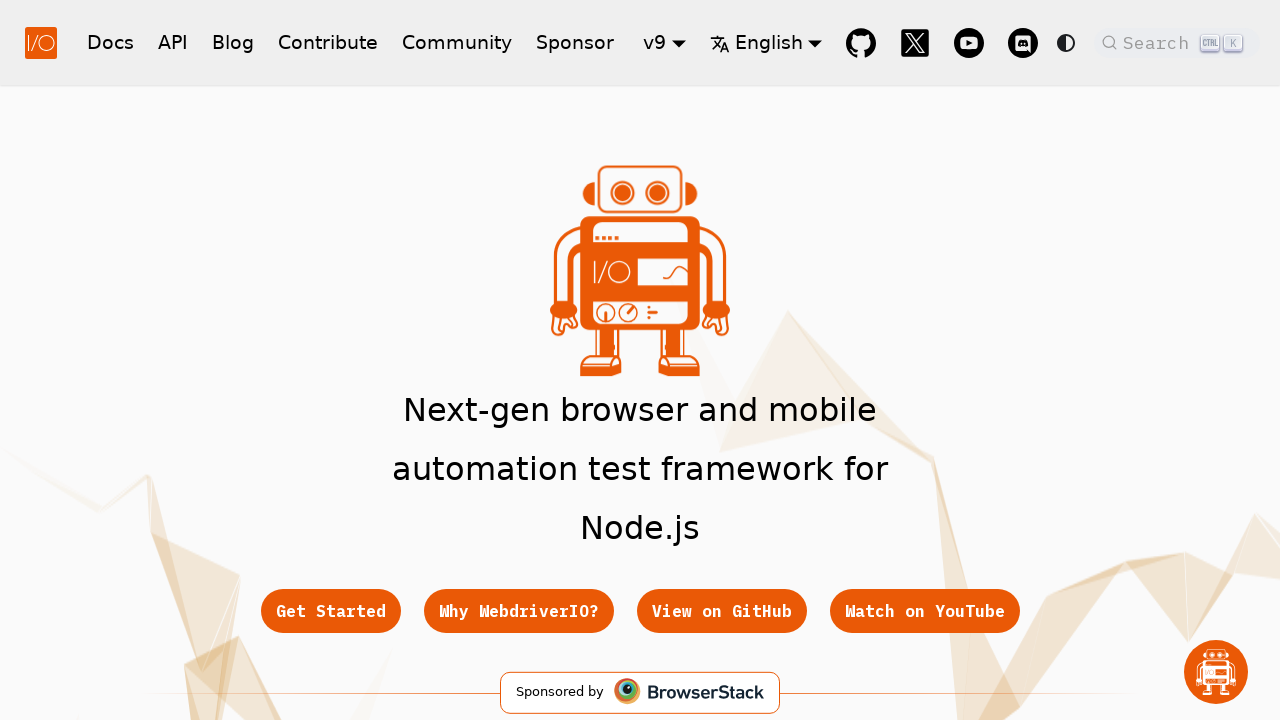